Tests that the password input field on the registration form limits input to 20 characters by attempting to enter 40 characters and verifying the length is capped.

Starting URL: https://anatoly-karpovich.github.io/demo-login-form/

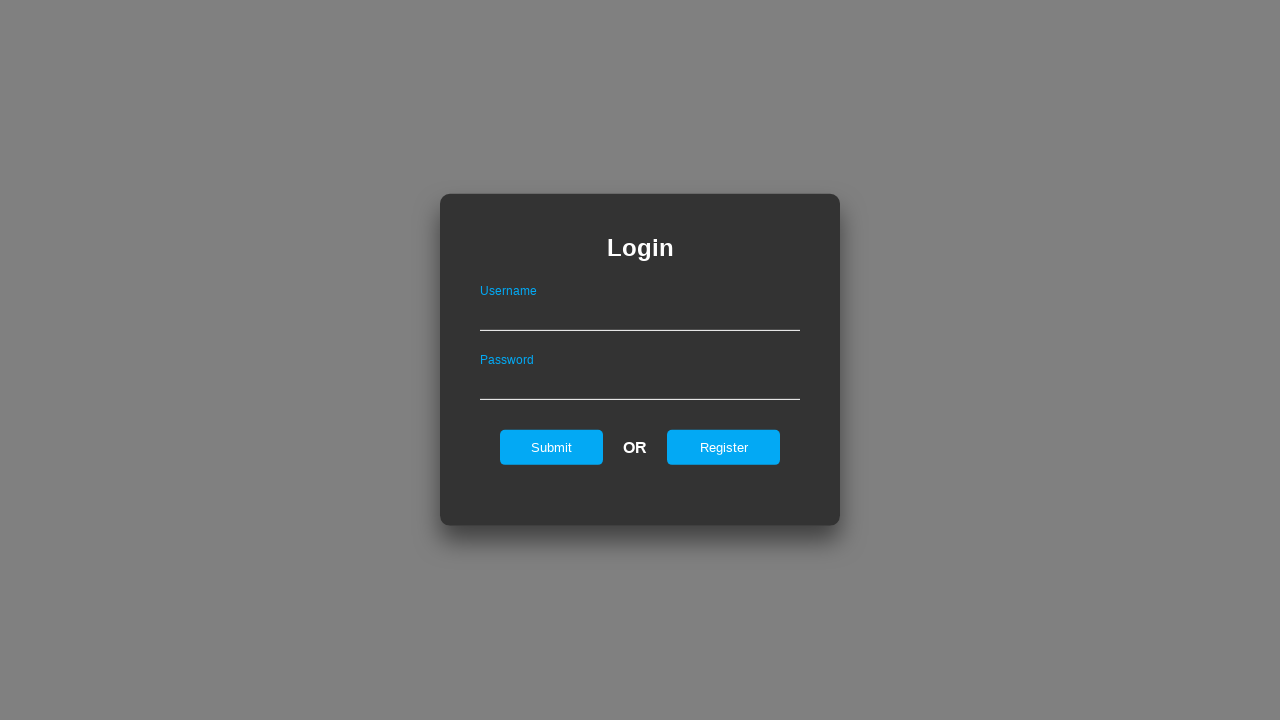

Clicked on the register tab at (724, 447) on #registerOnLogin
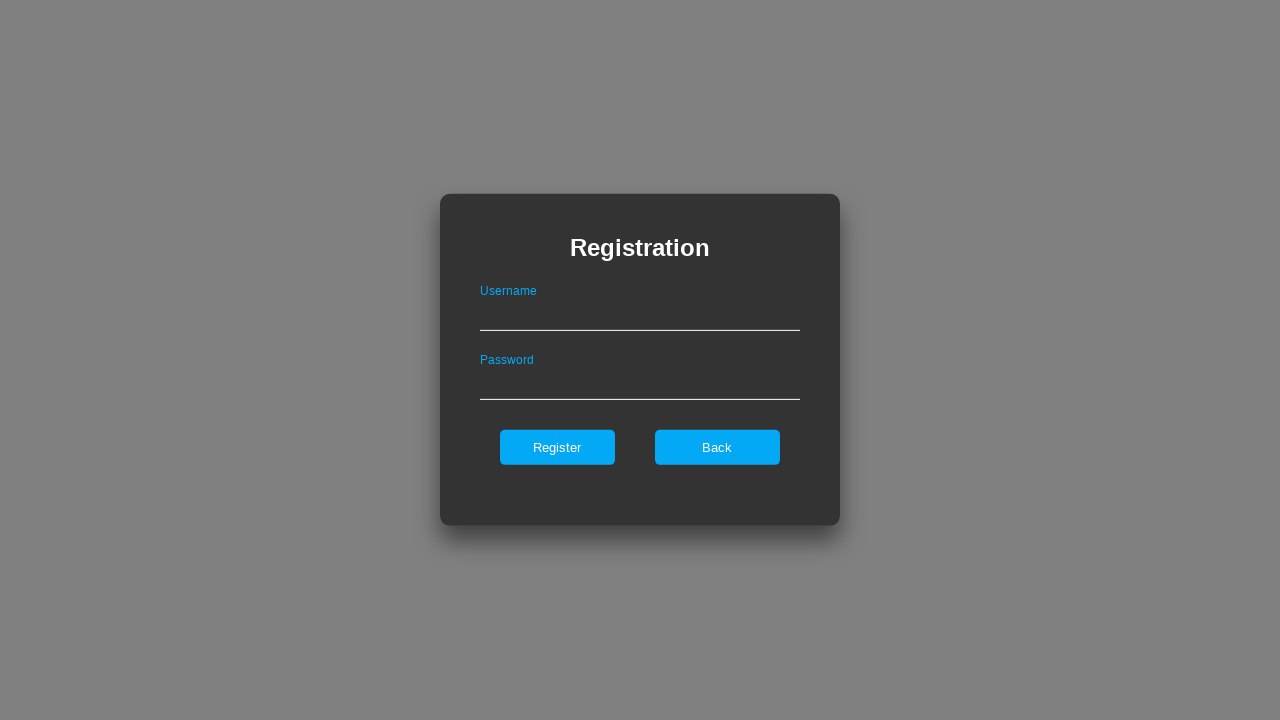

Attempted to fill password field with 40 characters (A1 repeated 20 times) on #passwordOnRegister
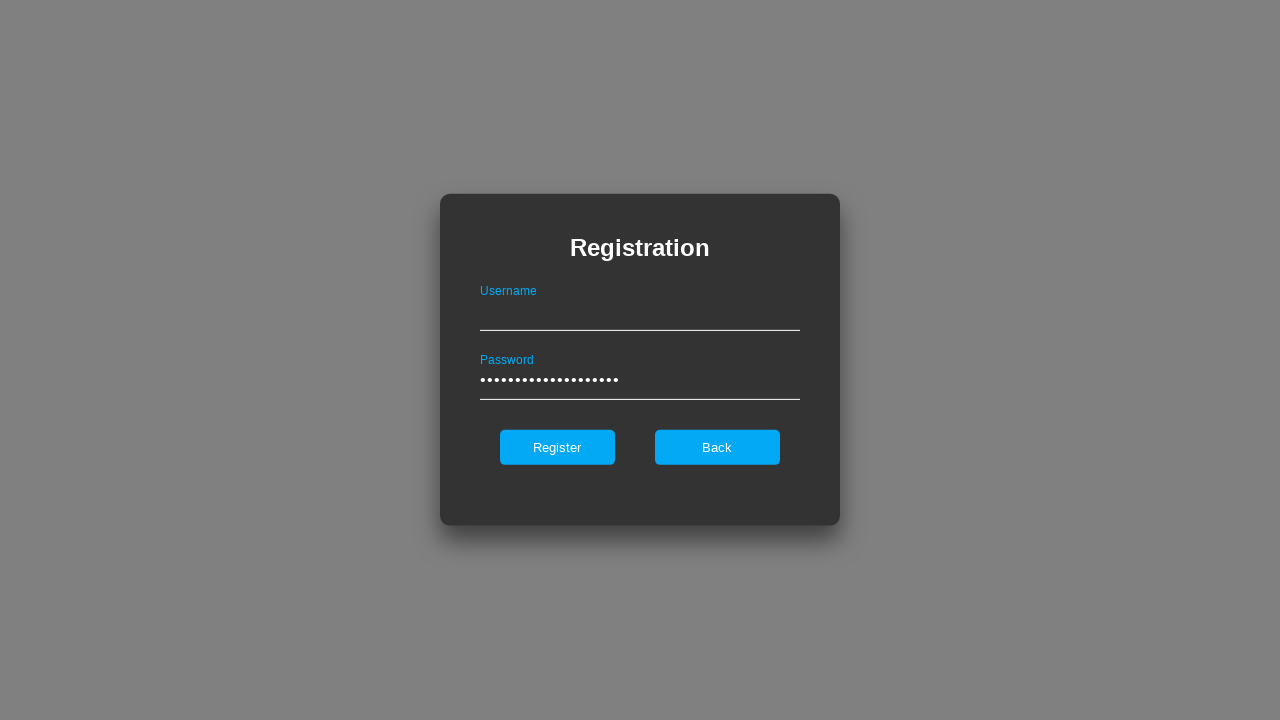

Retrieved password field input value to verify character limit
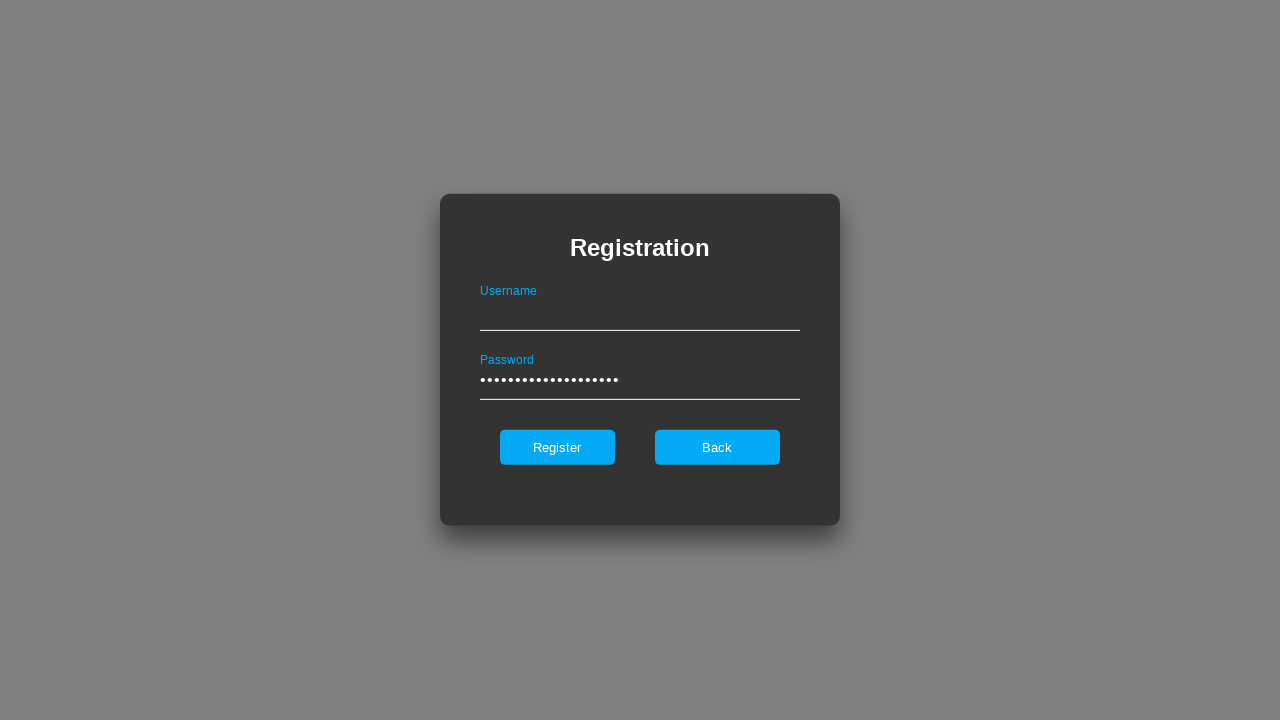

Verified password field is limited to 20 characters (actual length: 20)
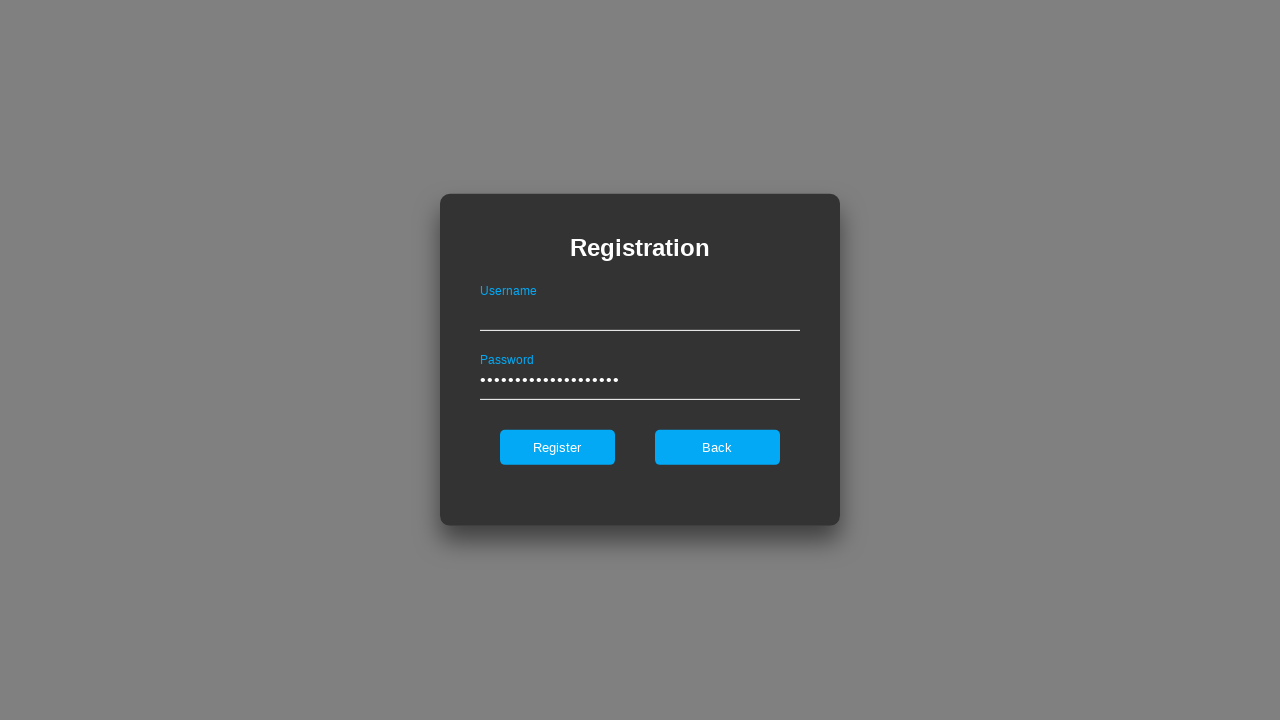

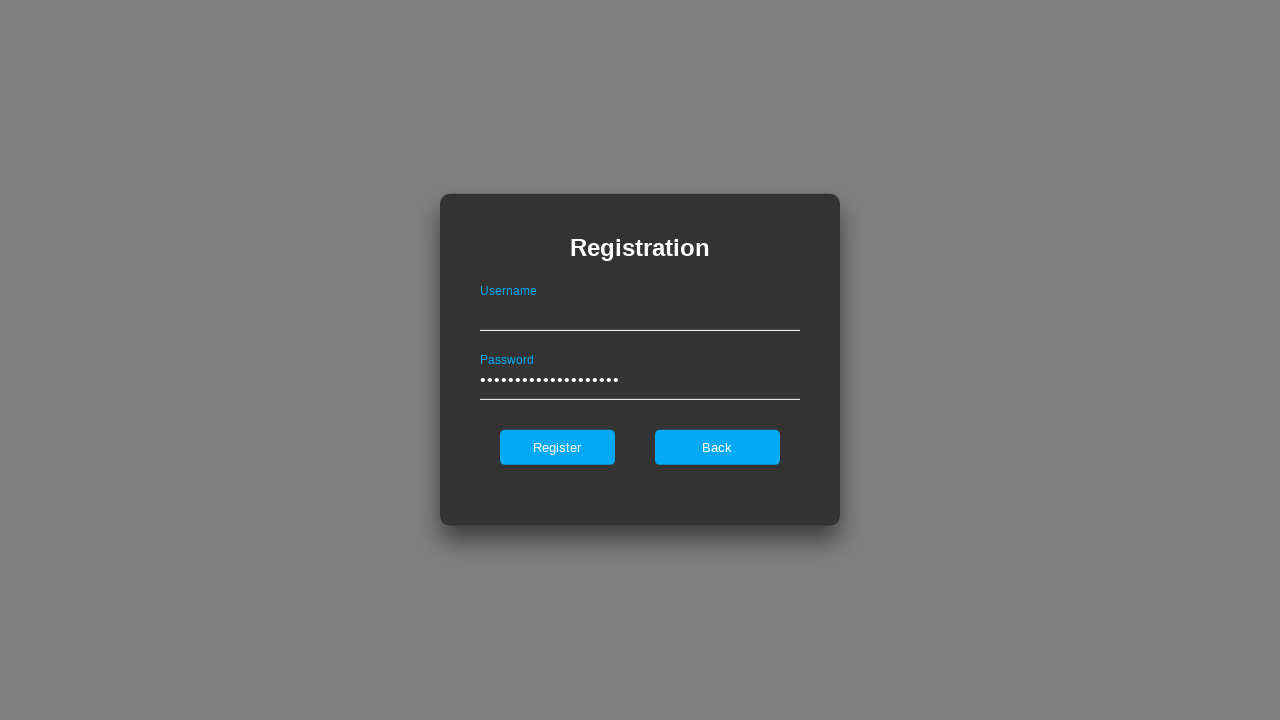